Navigates to Selenium website, clicks on Downloads, and scrolls the page from bottom position back to top

Starting URL: https://www.selenium.dev/

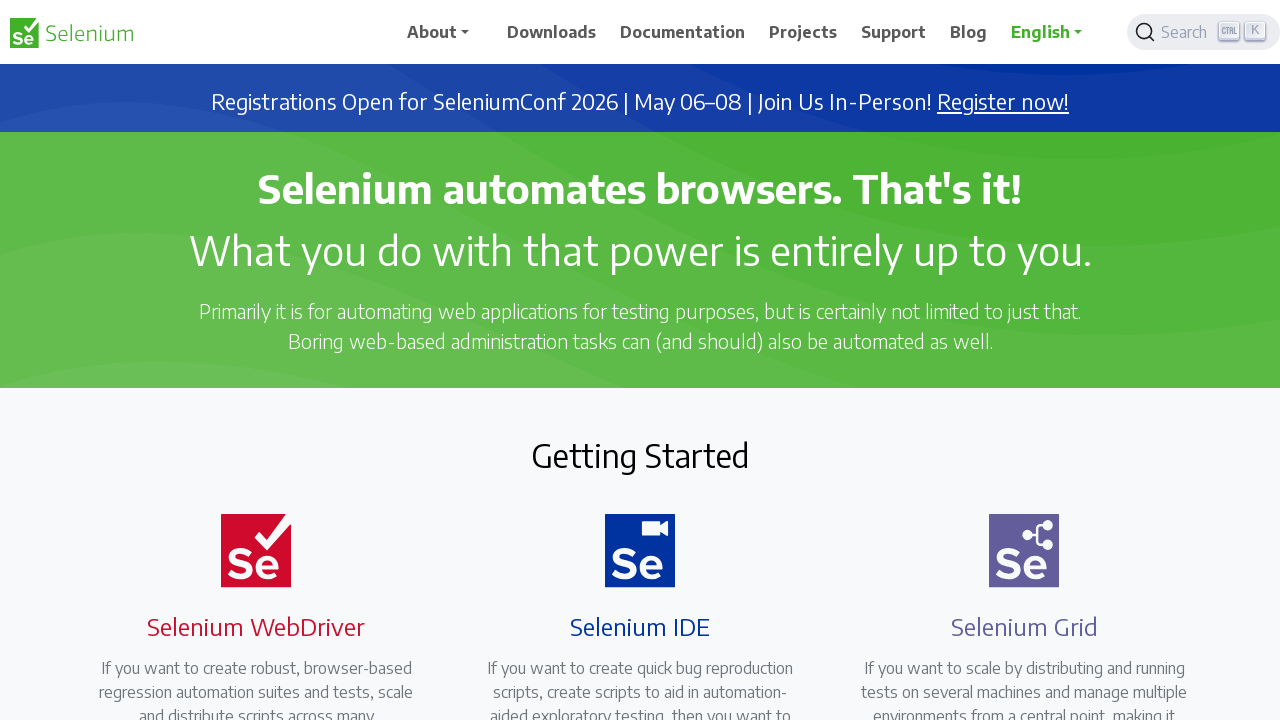

Navigated to Selenium website
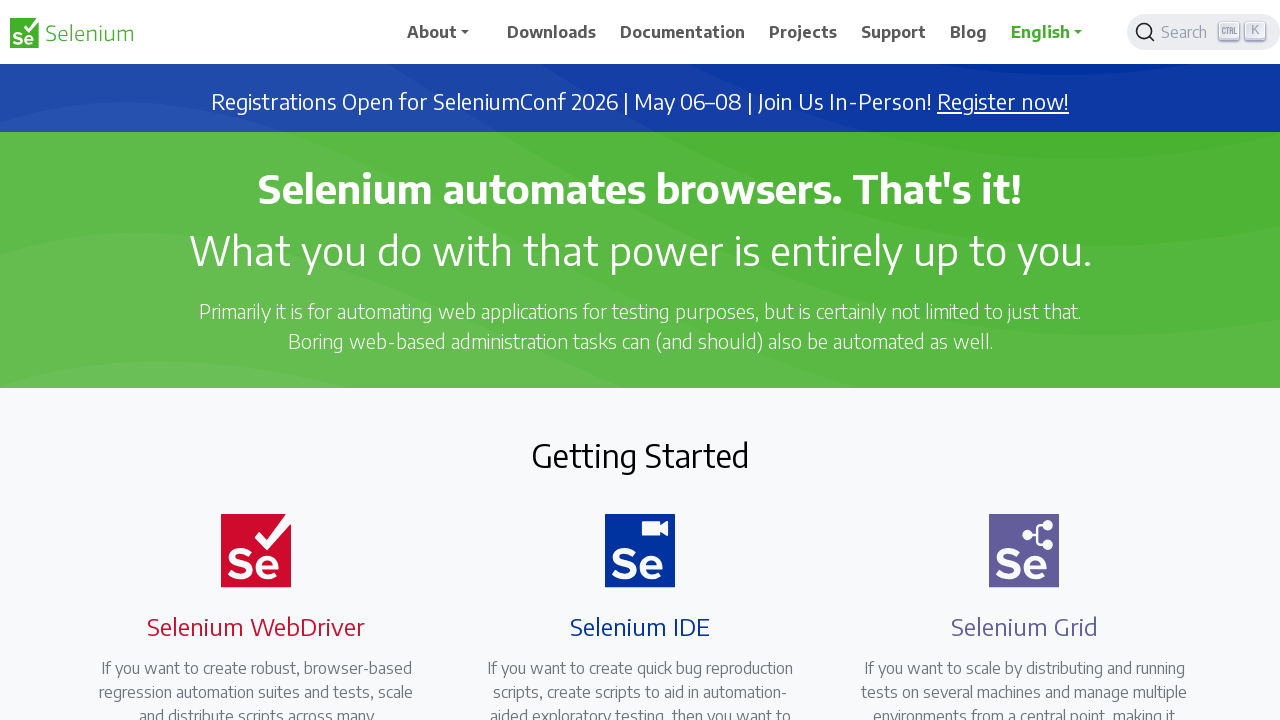

Clicked on Downloads menu item at (552, 32) on xpath=//span[normalize-space()='Downloads']
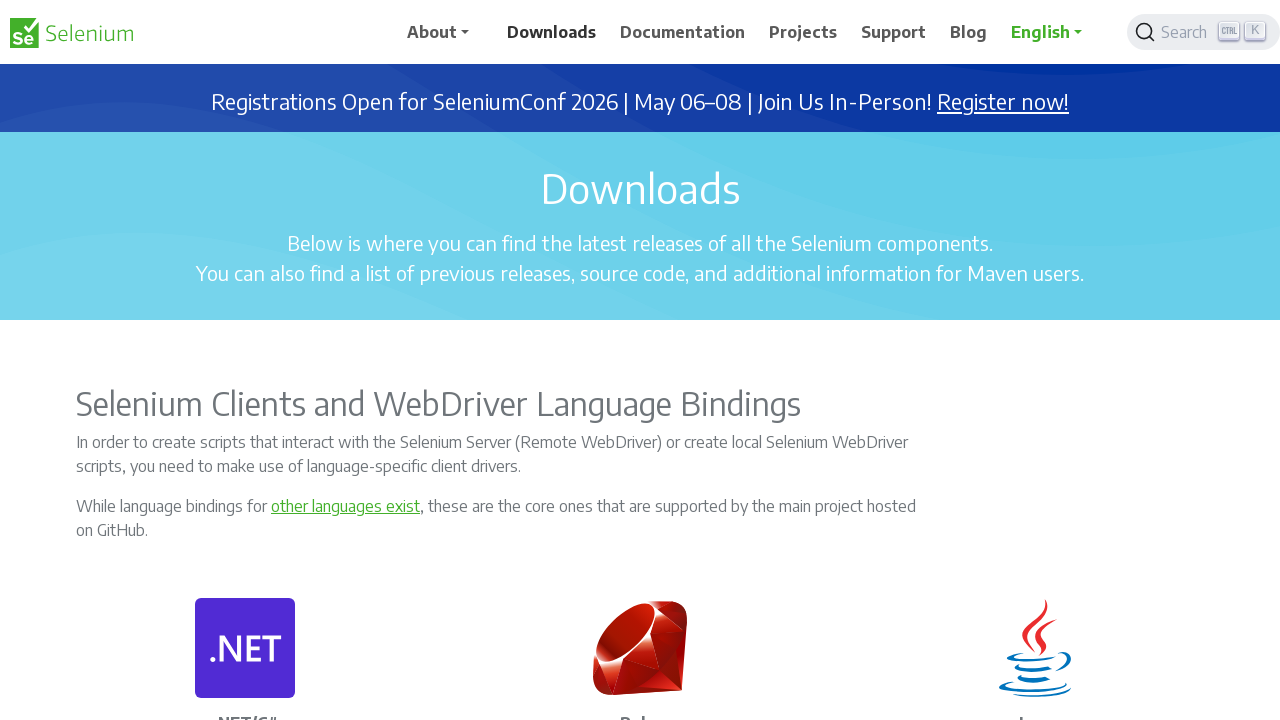

Scrolled page from bottom position back to top
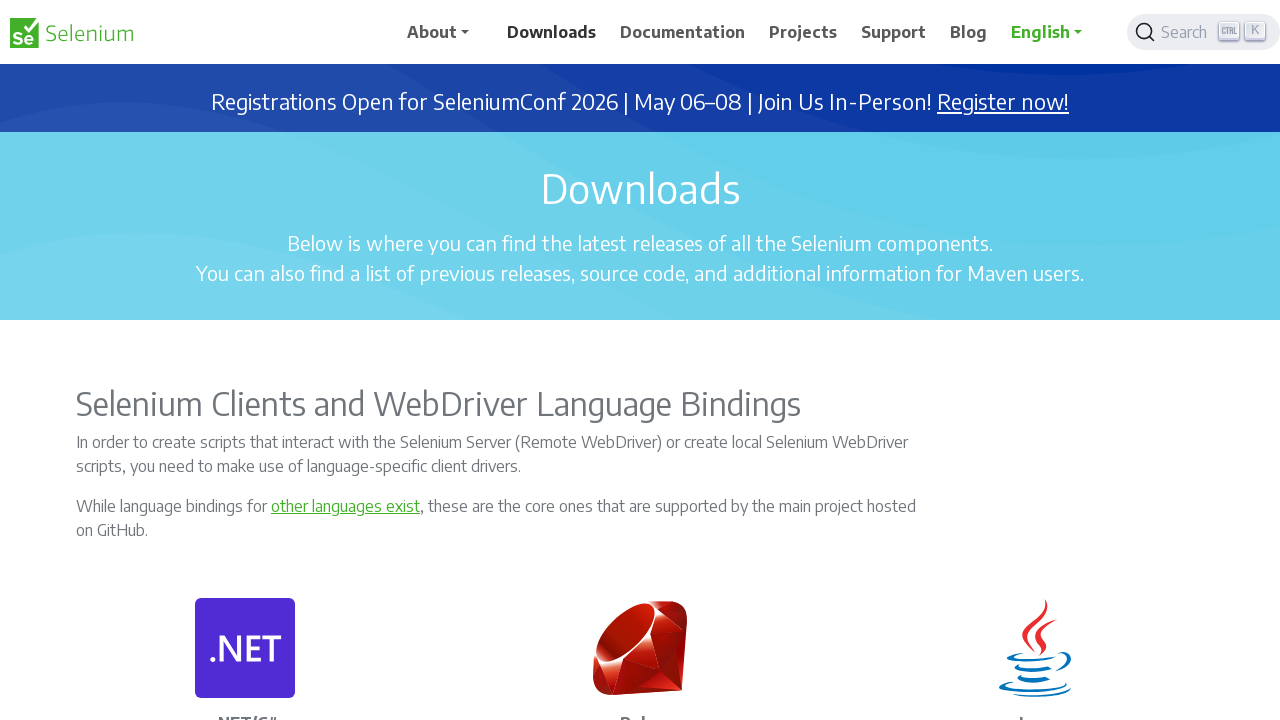

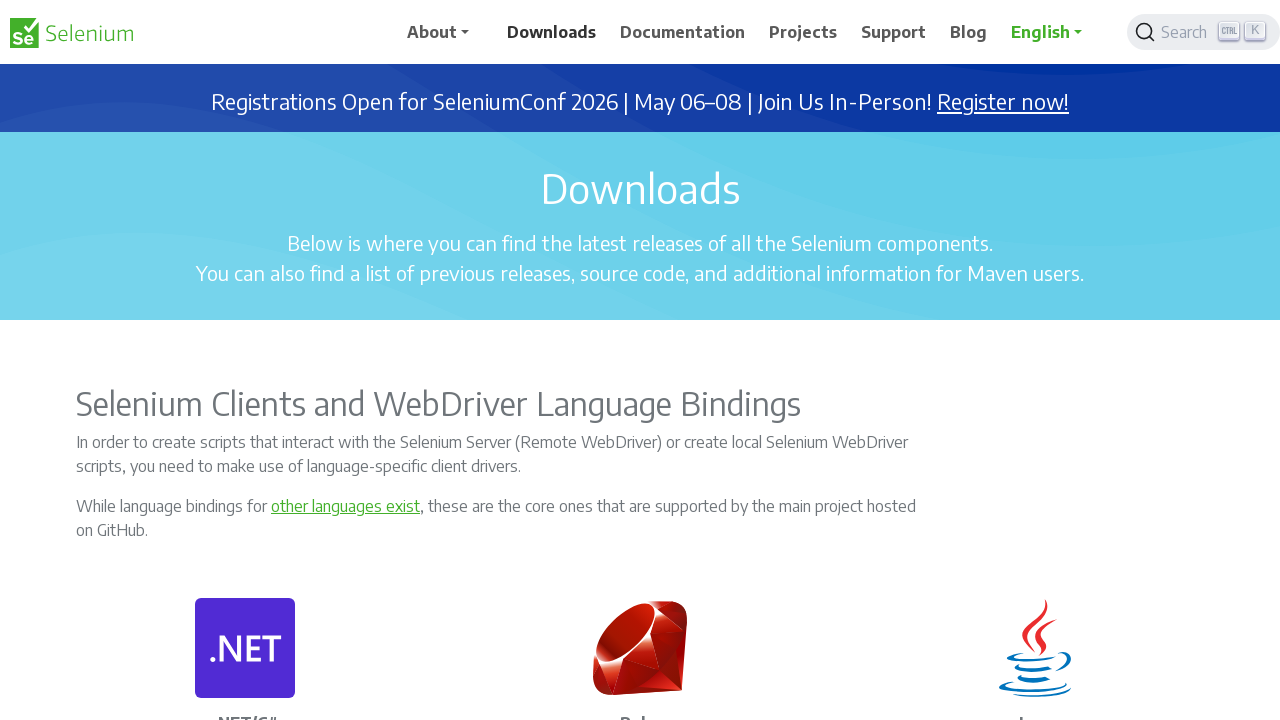